Tests JS Alert by clicking the alert button and accepting the alert dialog

Starting URL: https://the-internet.herokuapp.com/javascript_alerts

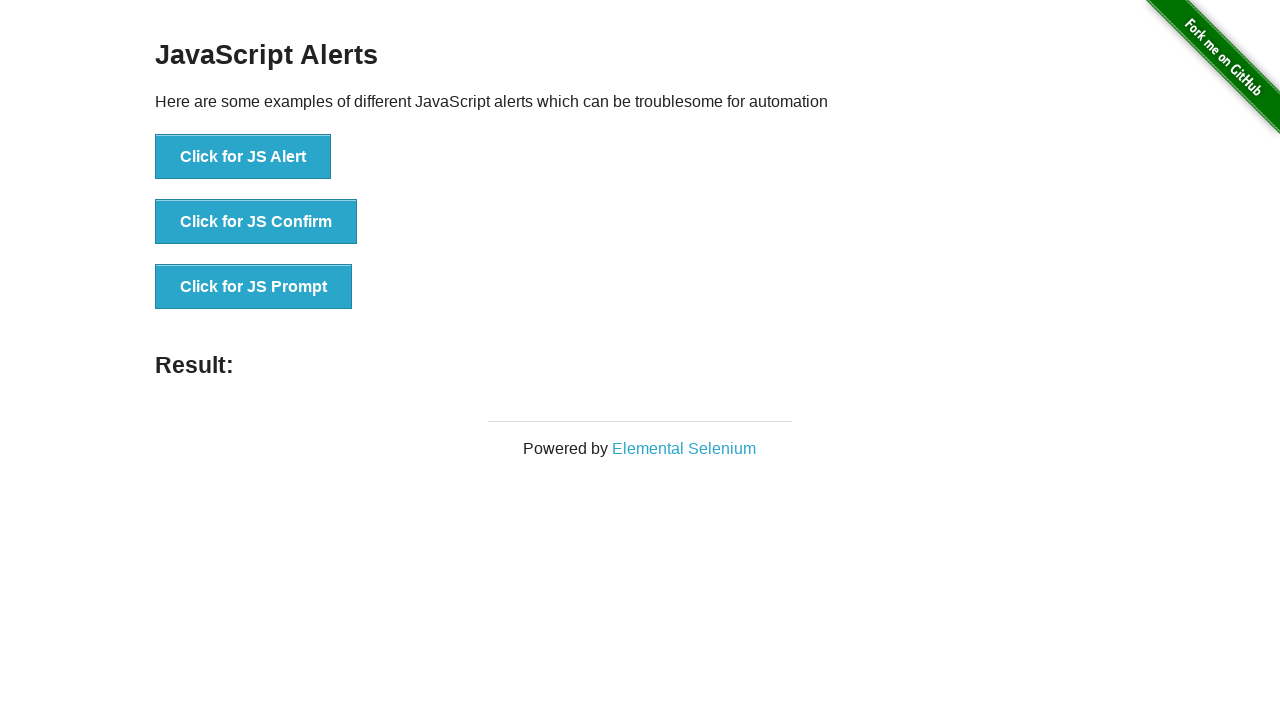

Set up dialog handler to accept alert
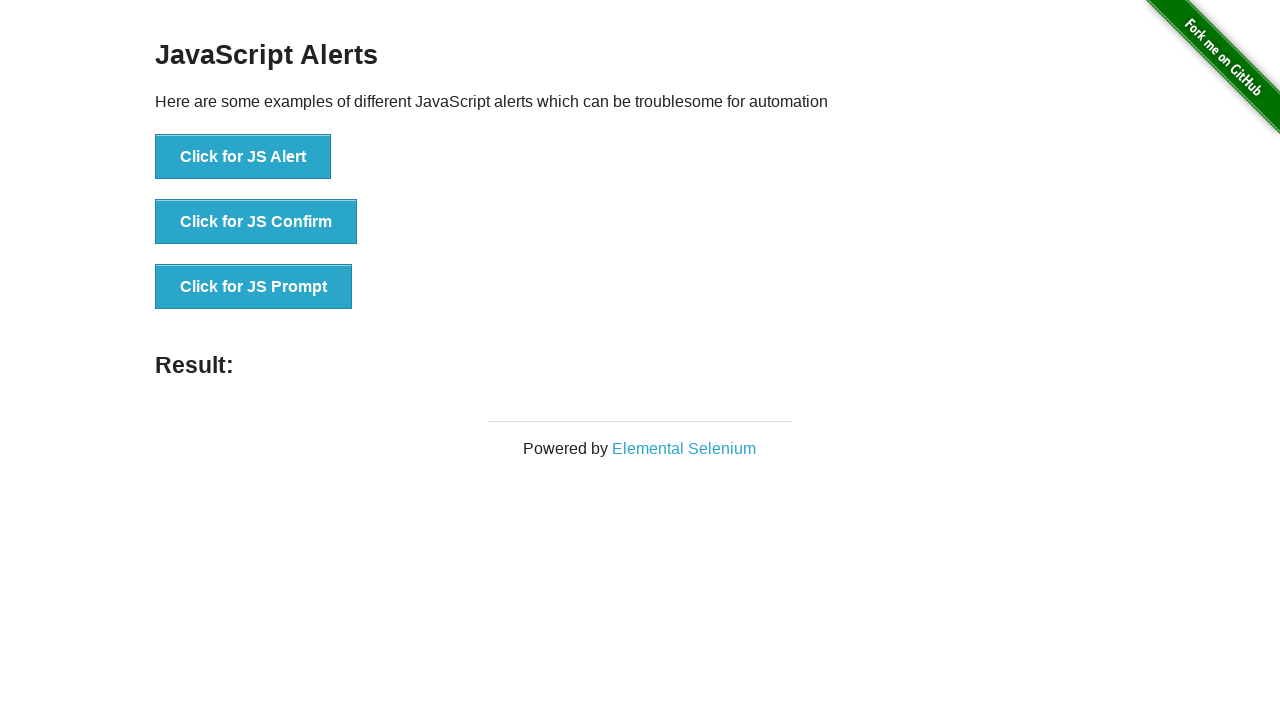

Clicked the JS Alert button at (243, 157) on button >> nth=0
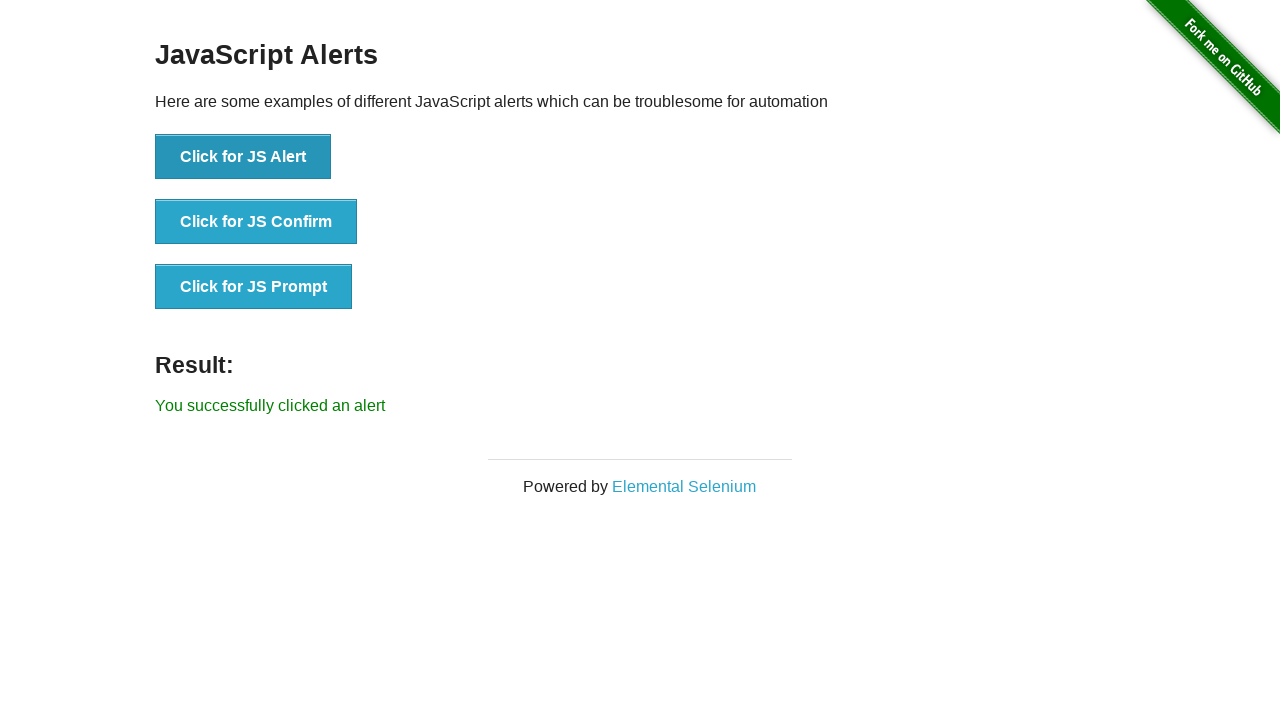

Waited for result message to appear
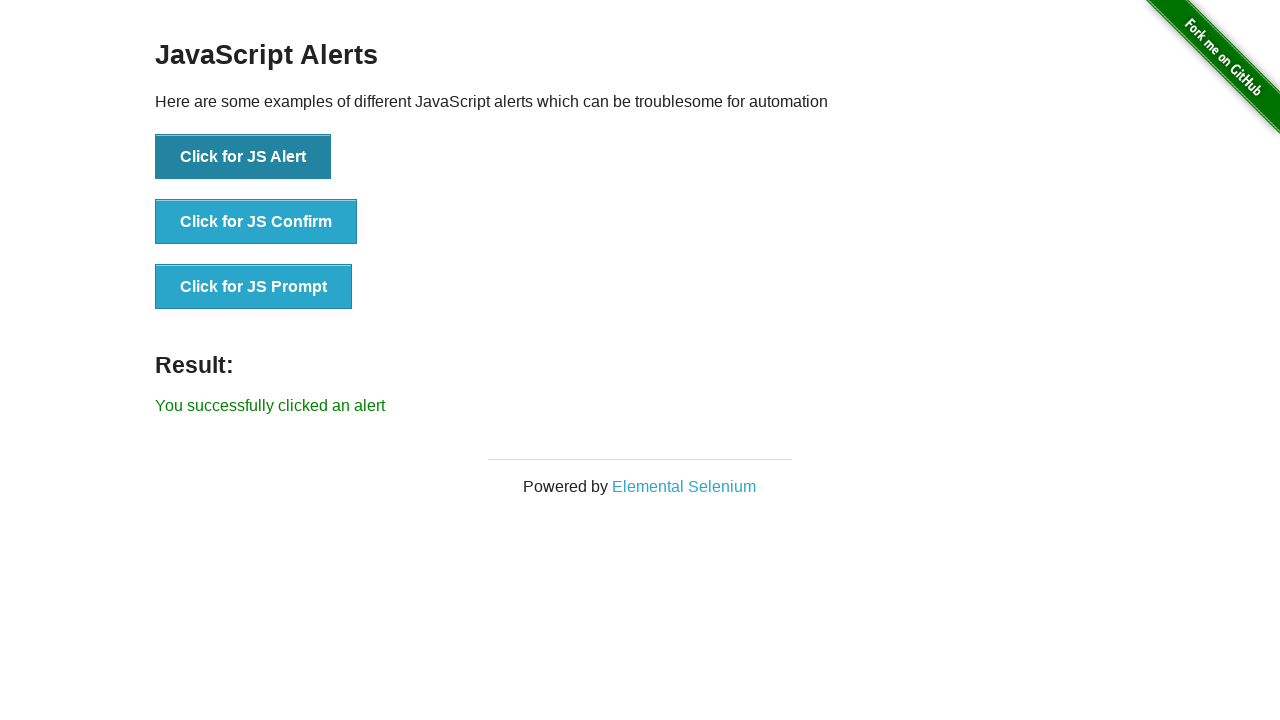

Verified alert was successfully accepted with correct result message
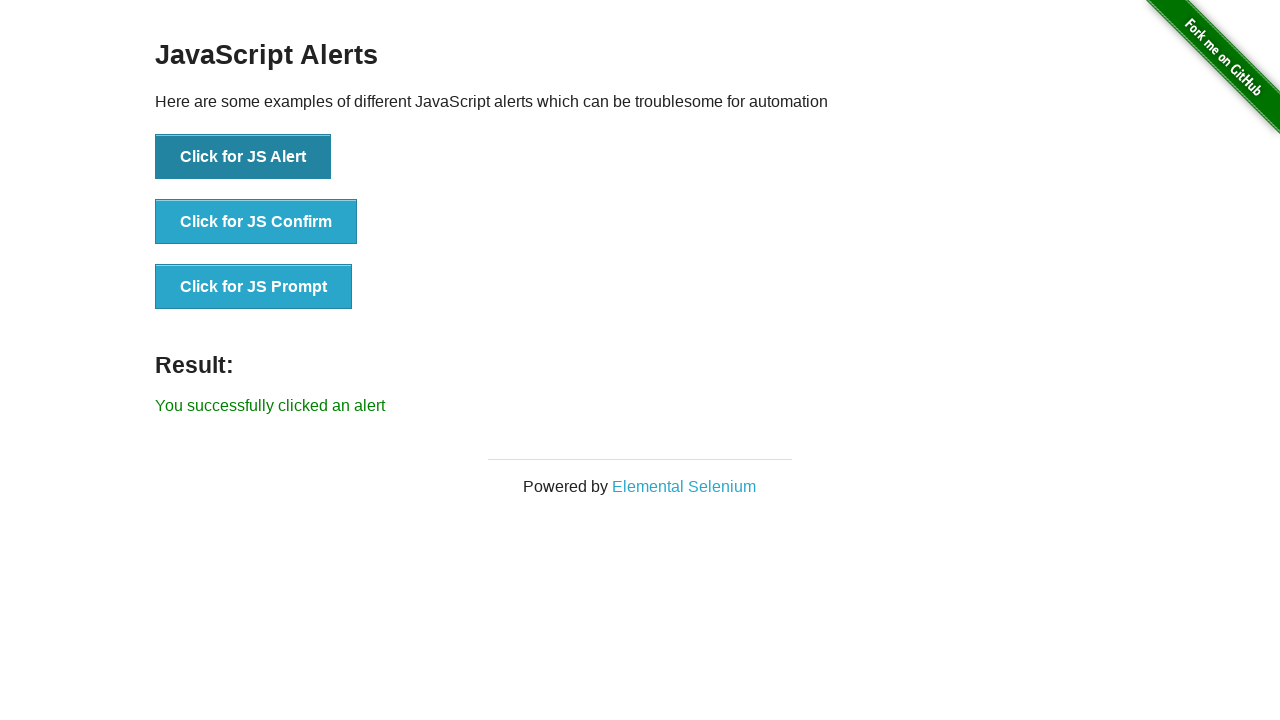

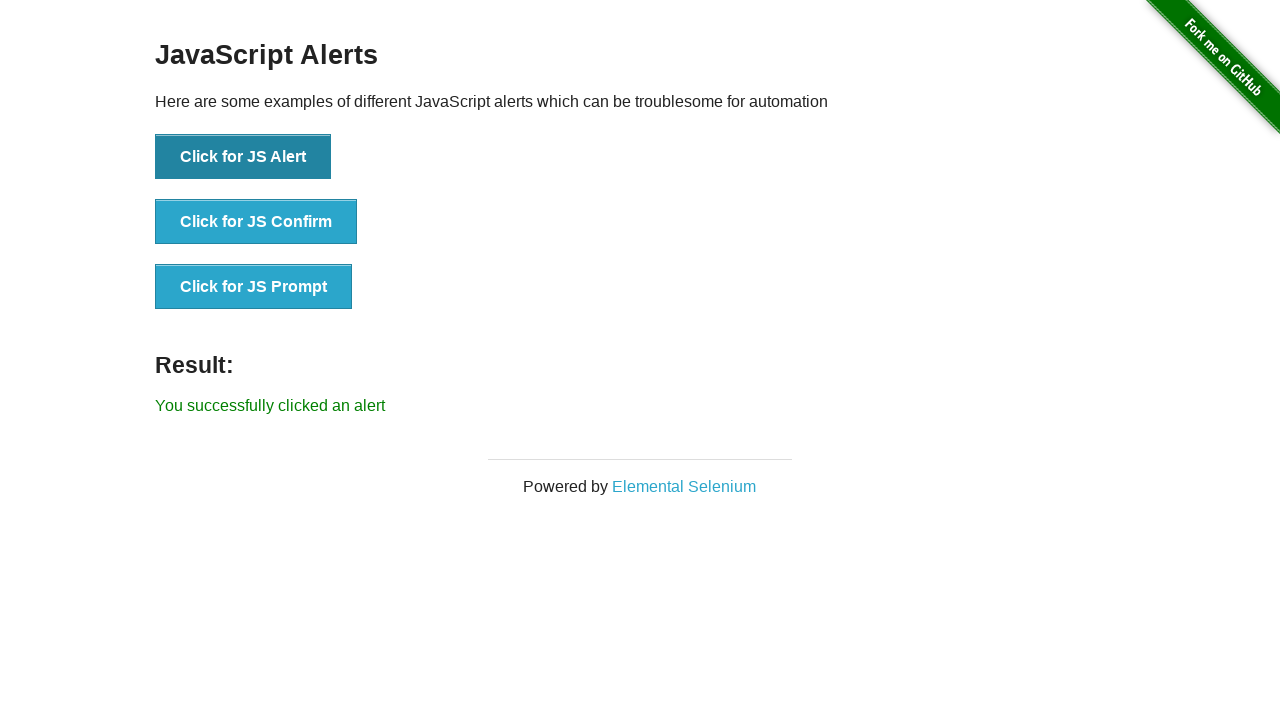